Tests dynamic content loading by clicking a Start button and verifying that "Hello World!" text becomes visible after loading completes.

Starting URL: https://the-internet.herokuapp.com/dynamic_loading/1

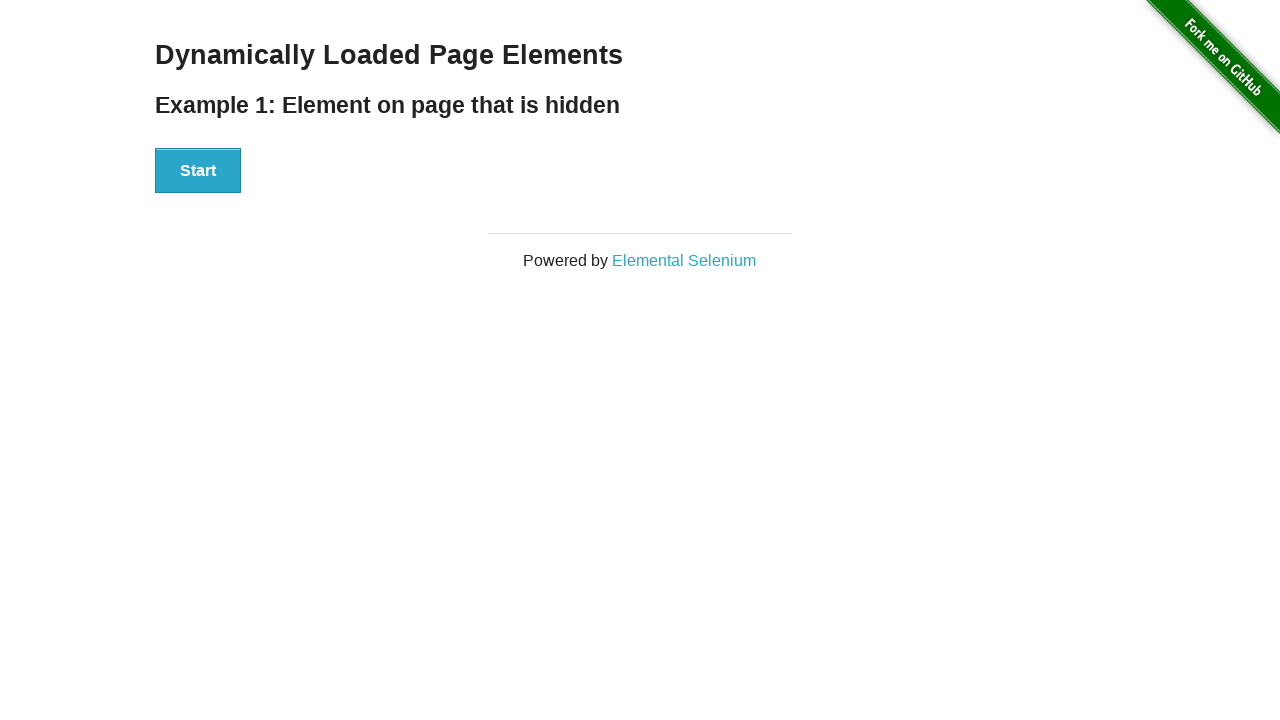

Navigated to dynamic loading test page
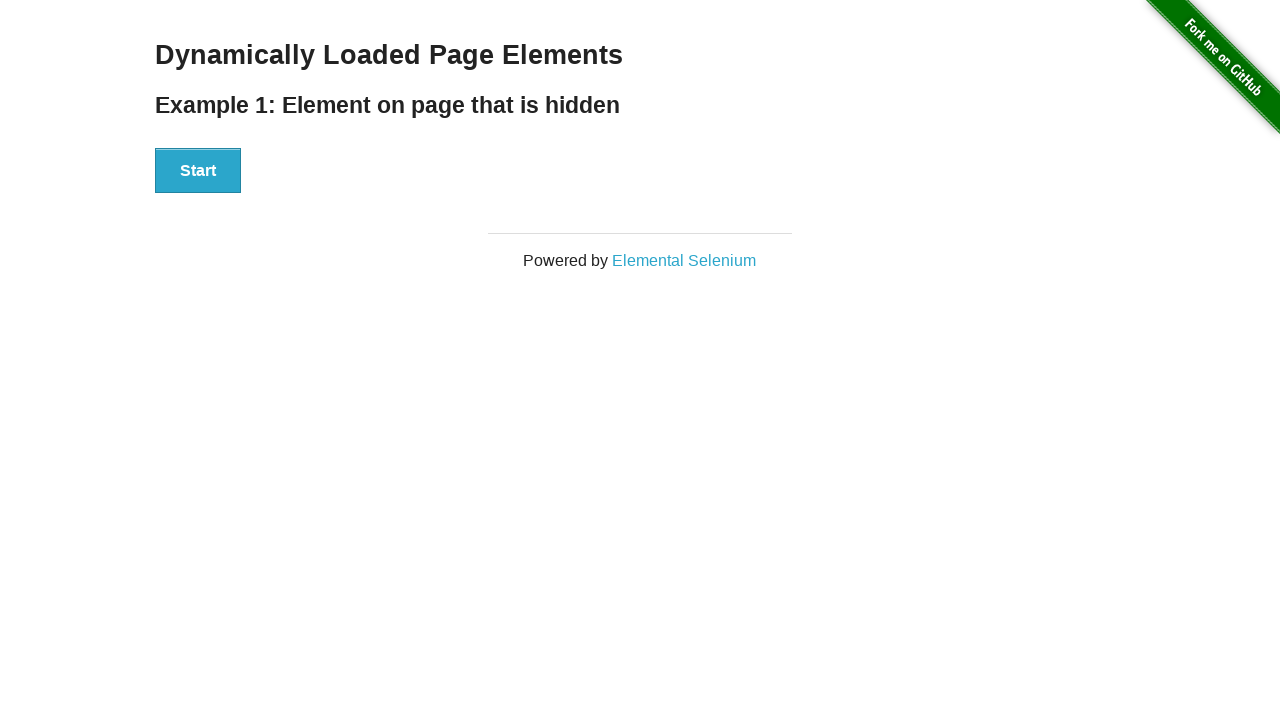

Clicked the Start button to trigger dynamic content loading at (198, 171) on xpath=//button
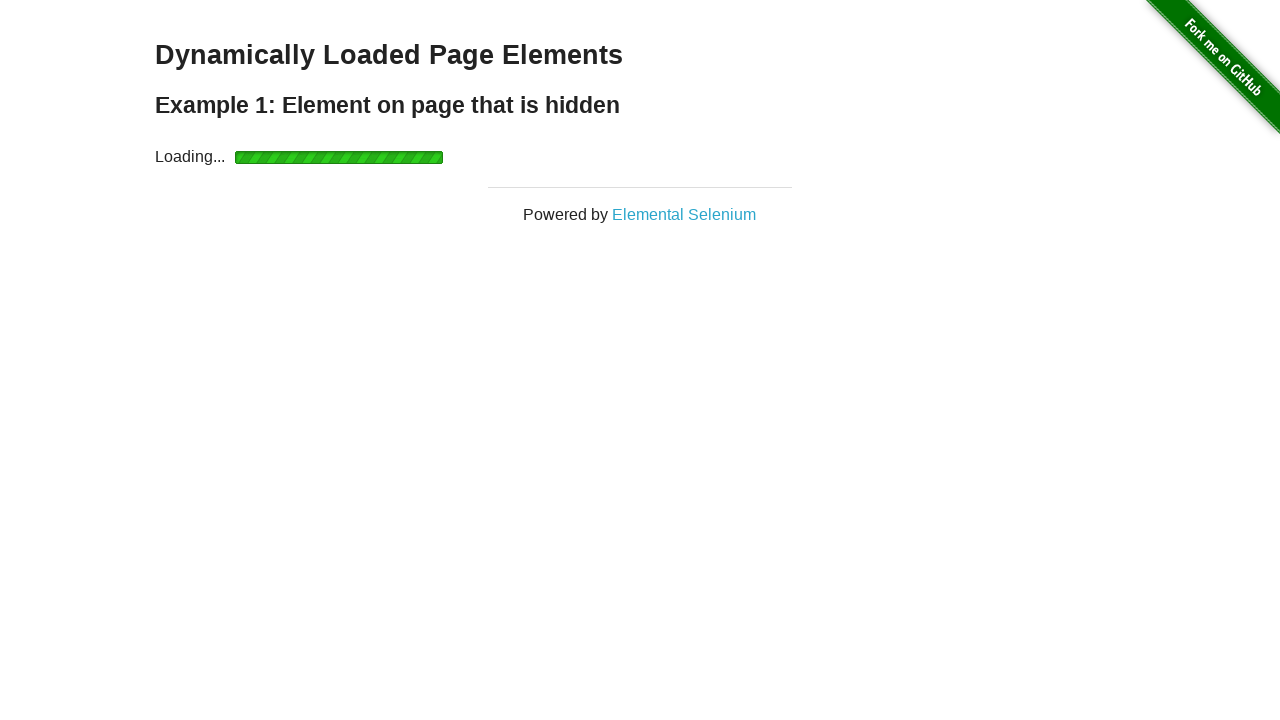

Waited for 'Hello World!' text to become visible
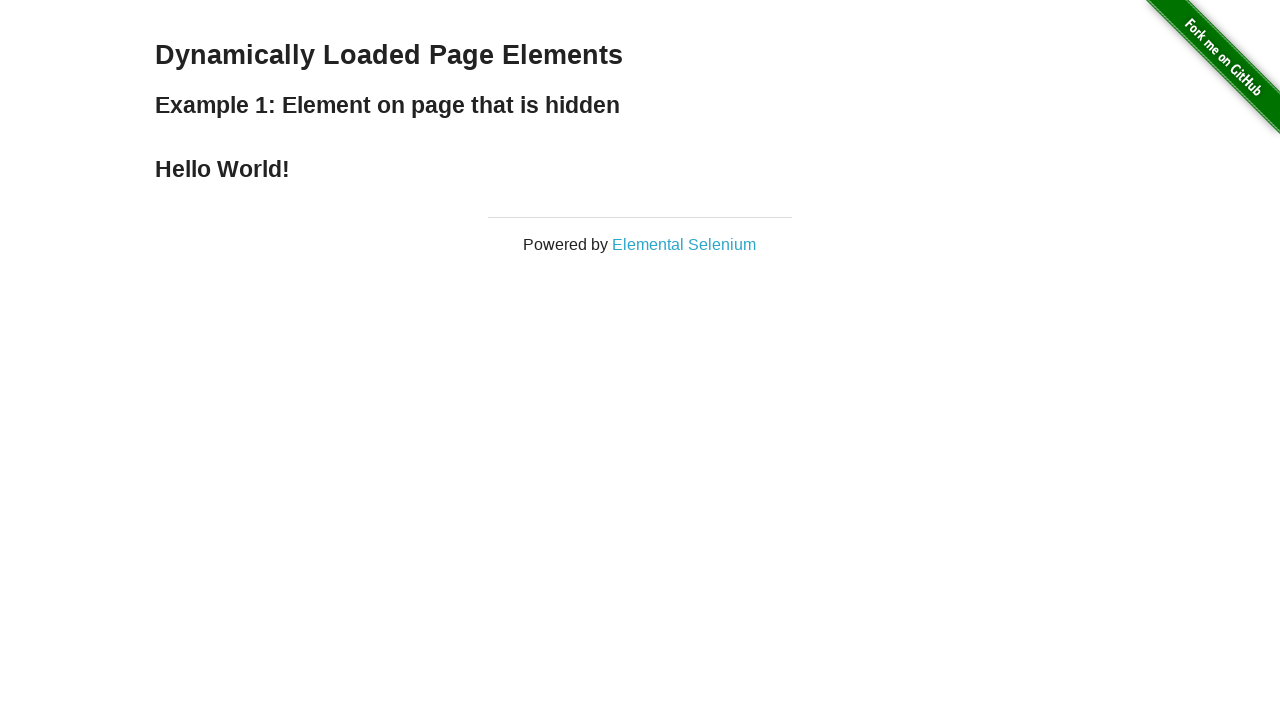

Verified that 'Hello World!' text is visible
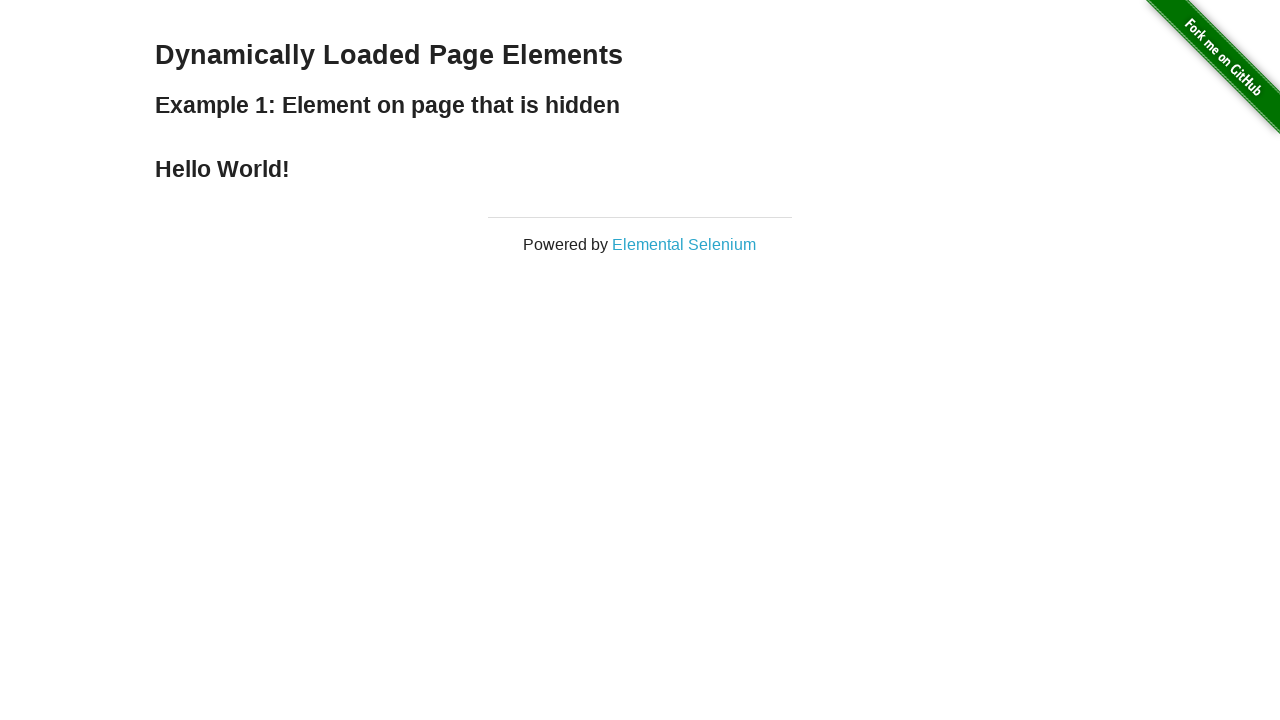

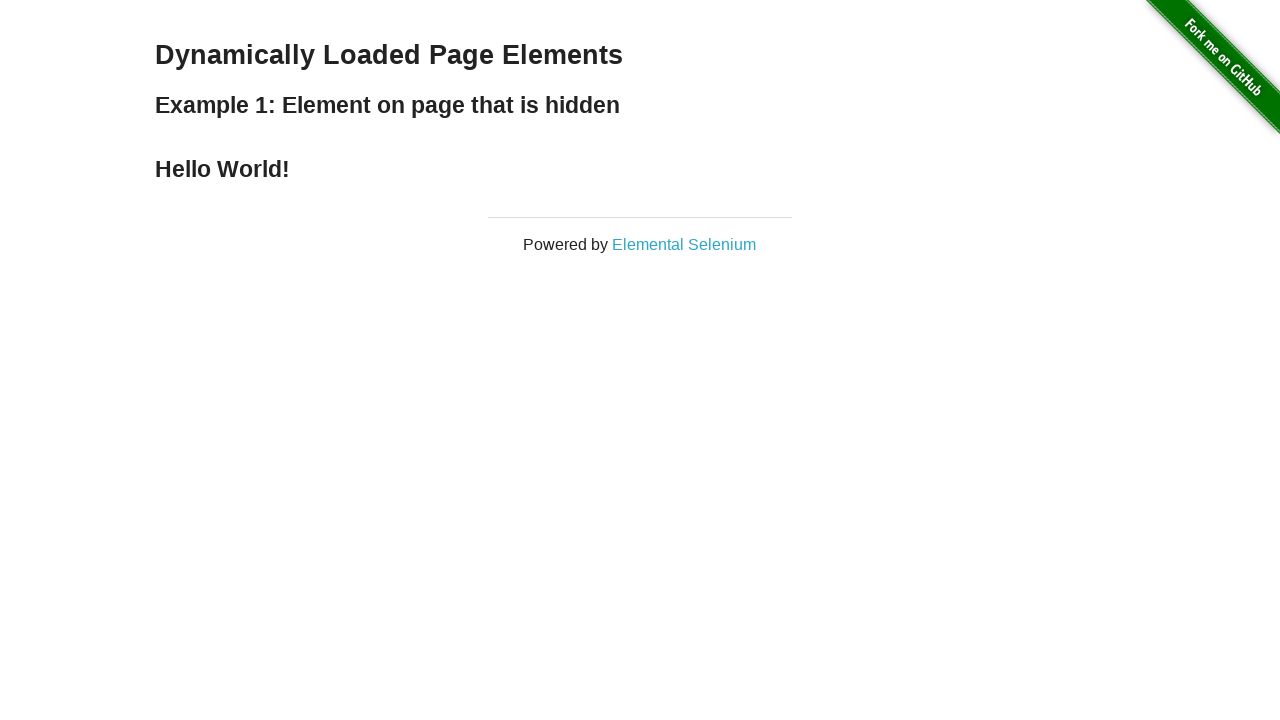